Tests the autocomplete country selector functionality by typing "India" into the country input field and waiting for dropdown suggestions to appear.

Starting URL: https://rahulshettyacademy.com/AutomationPractice/

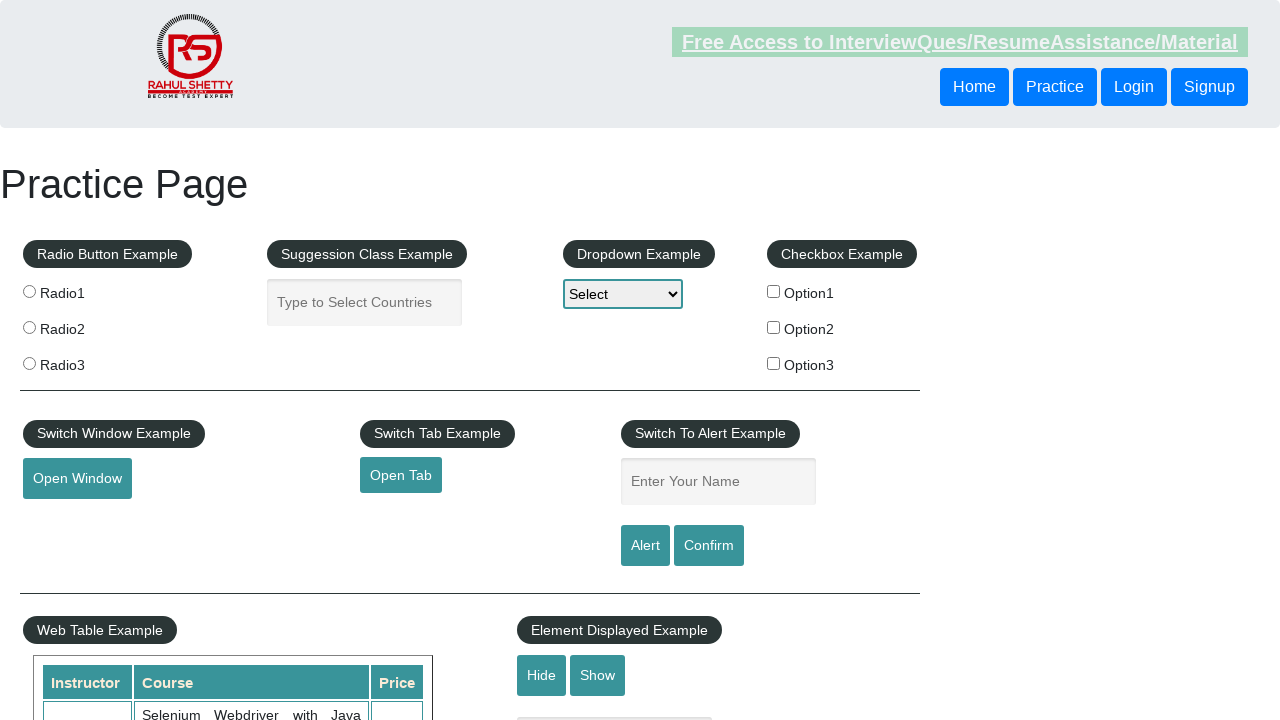

Typed 'India' into the country autocomplete input field on input[placeholder='Type to Select Countries']
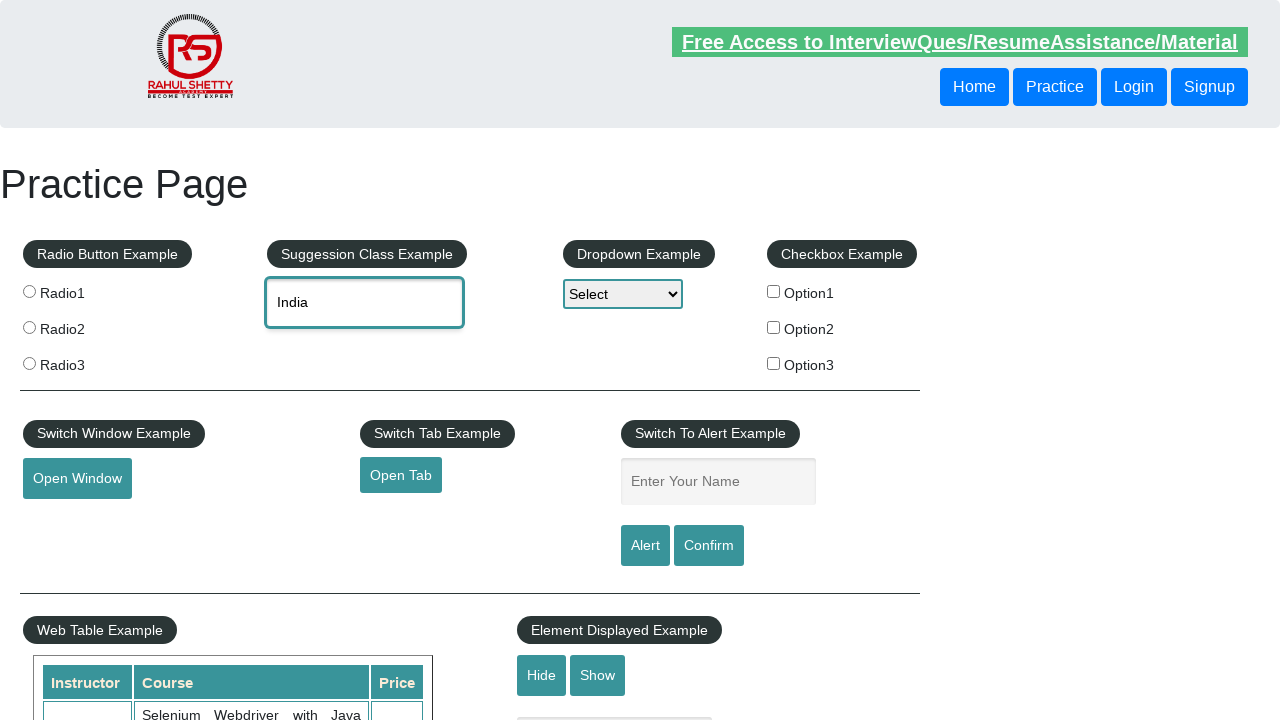

Waited for autocomplete dropdown suggestions to appear
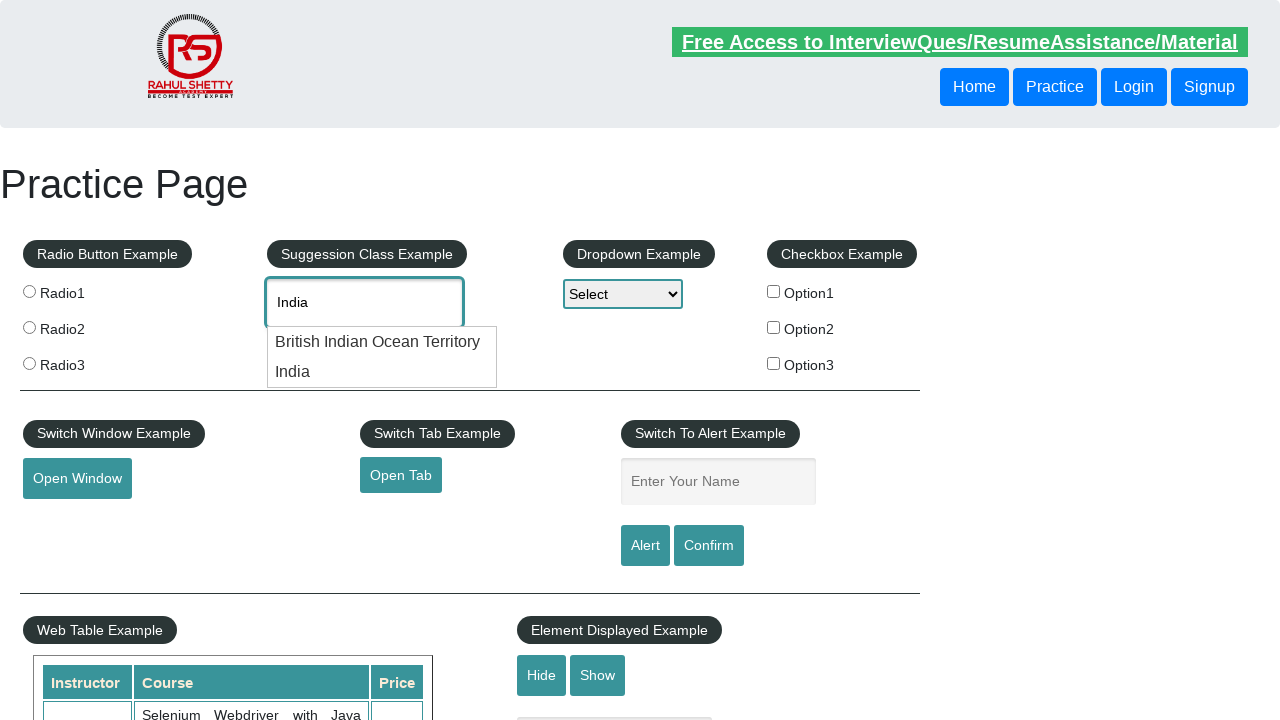

Verified first dropdown suggestion is visible
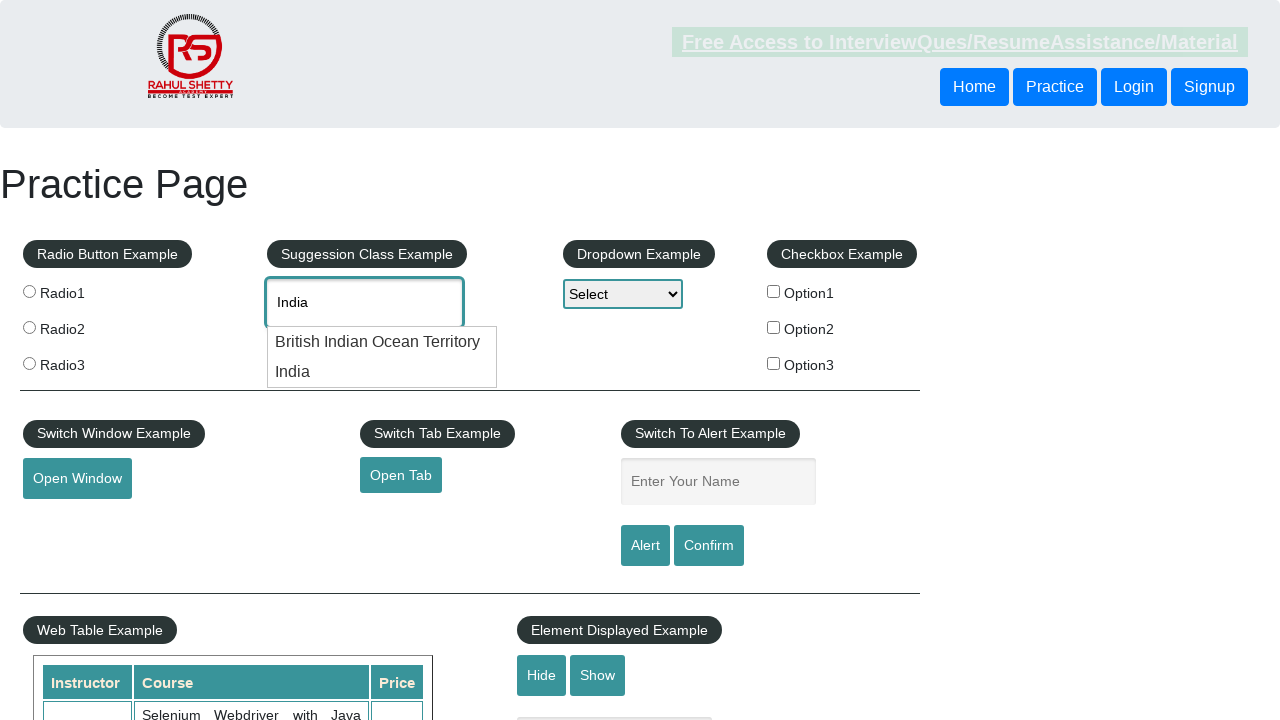

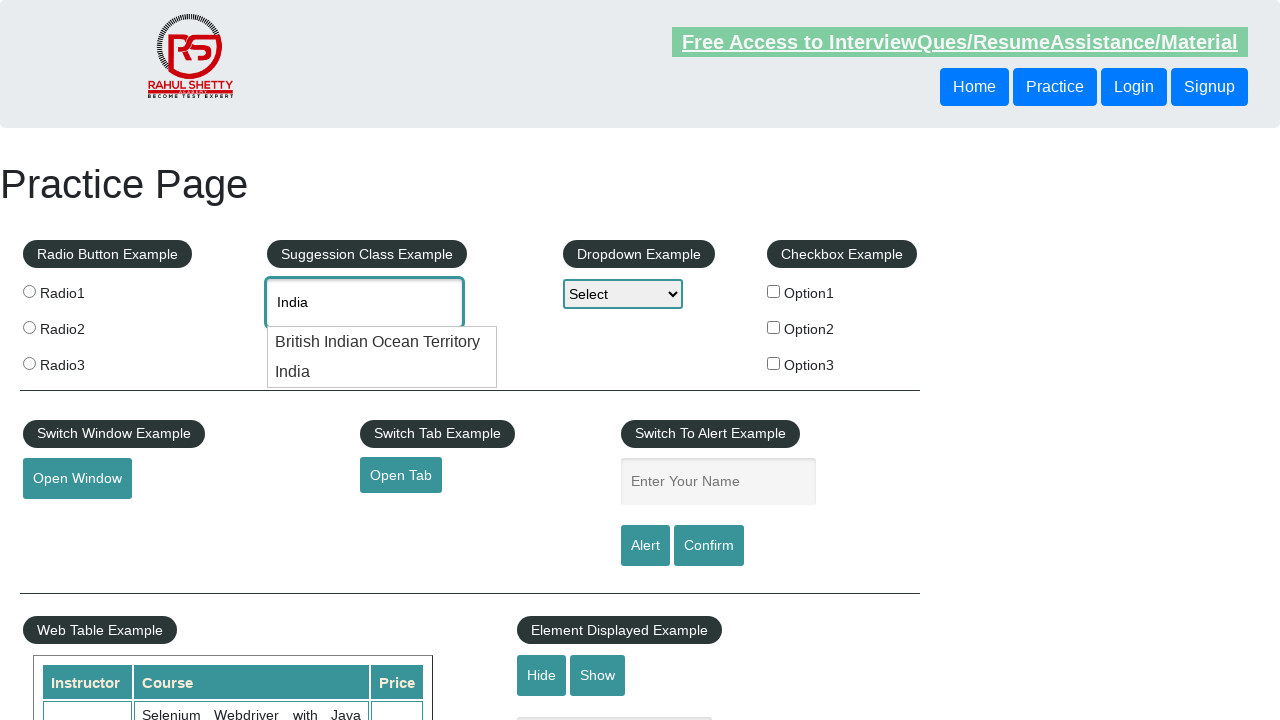